Tests popup window handling by clicking a link that opens a popup window, then closing the child window while keeping the parent window open.

Starting URL: http://omayo.blogspot.com/

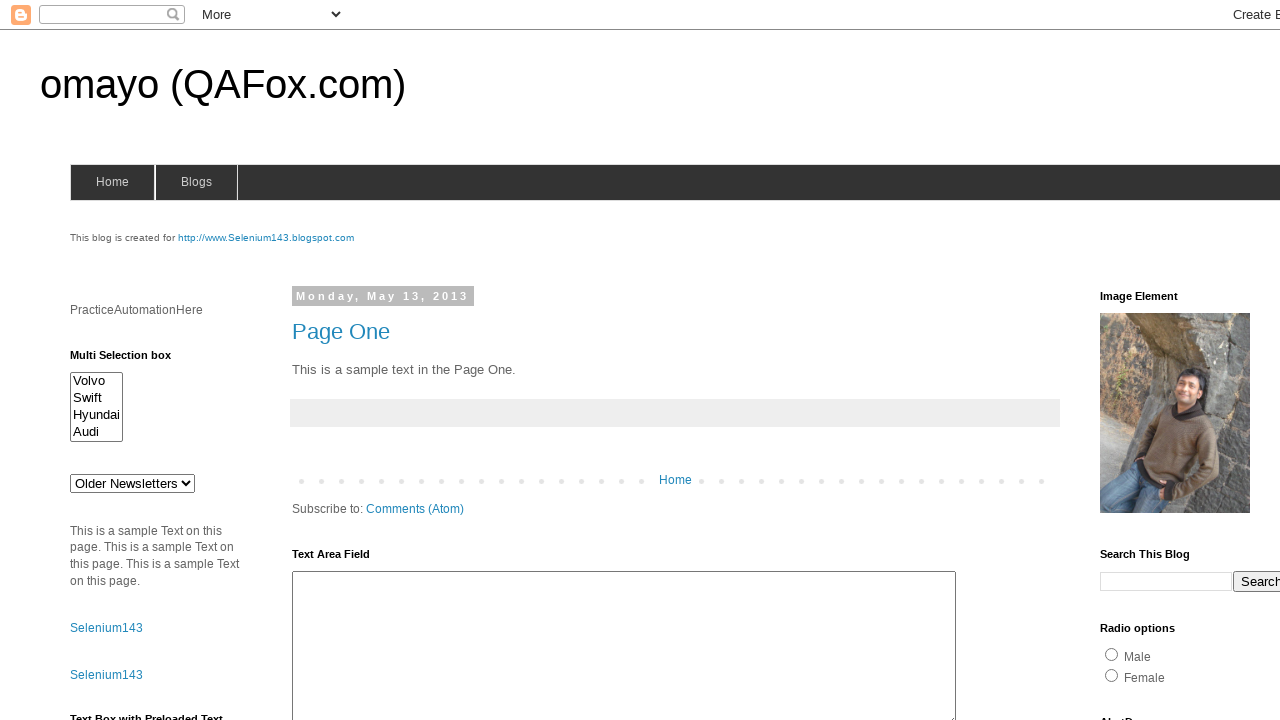

Clicked link to open popup window at (132, 360) on xpath=//a[.='Open a popup window']
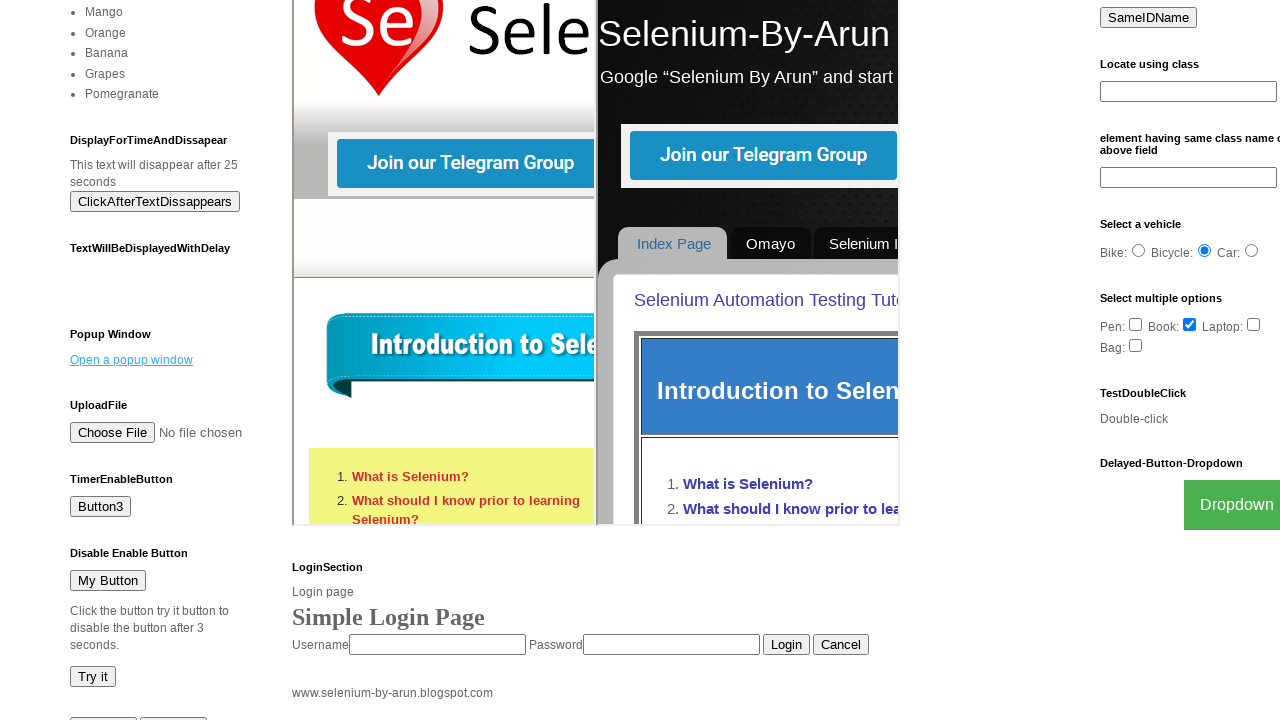

Popup window opened and captured
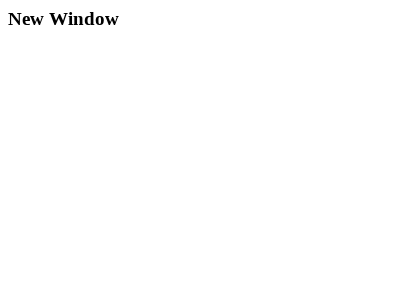

Popup window finished loading
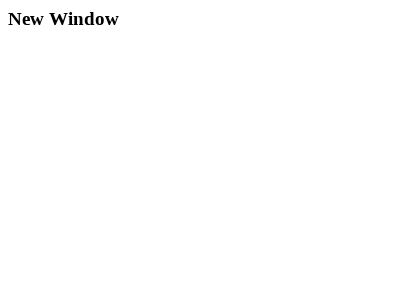

Closed popup window
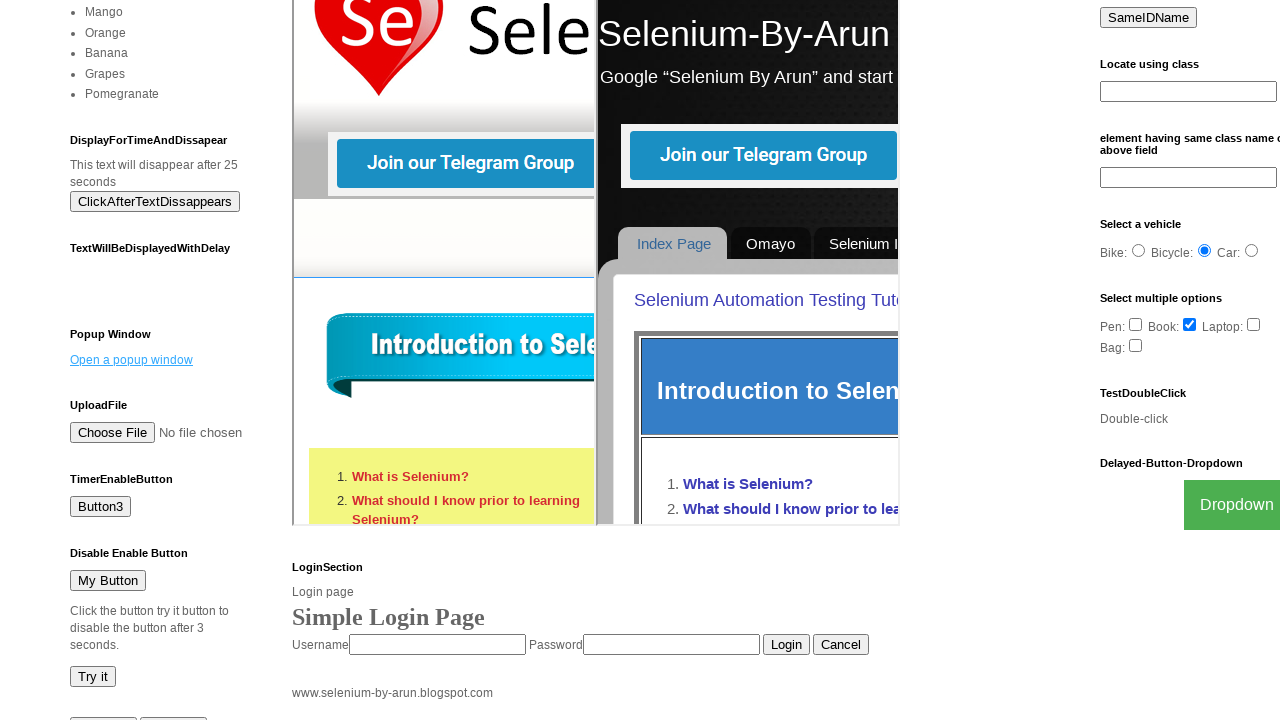

Verified parent page is still accessible with popup link present
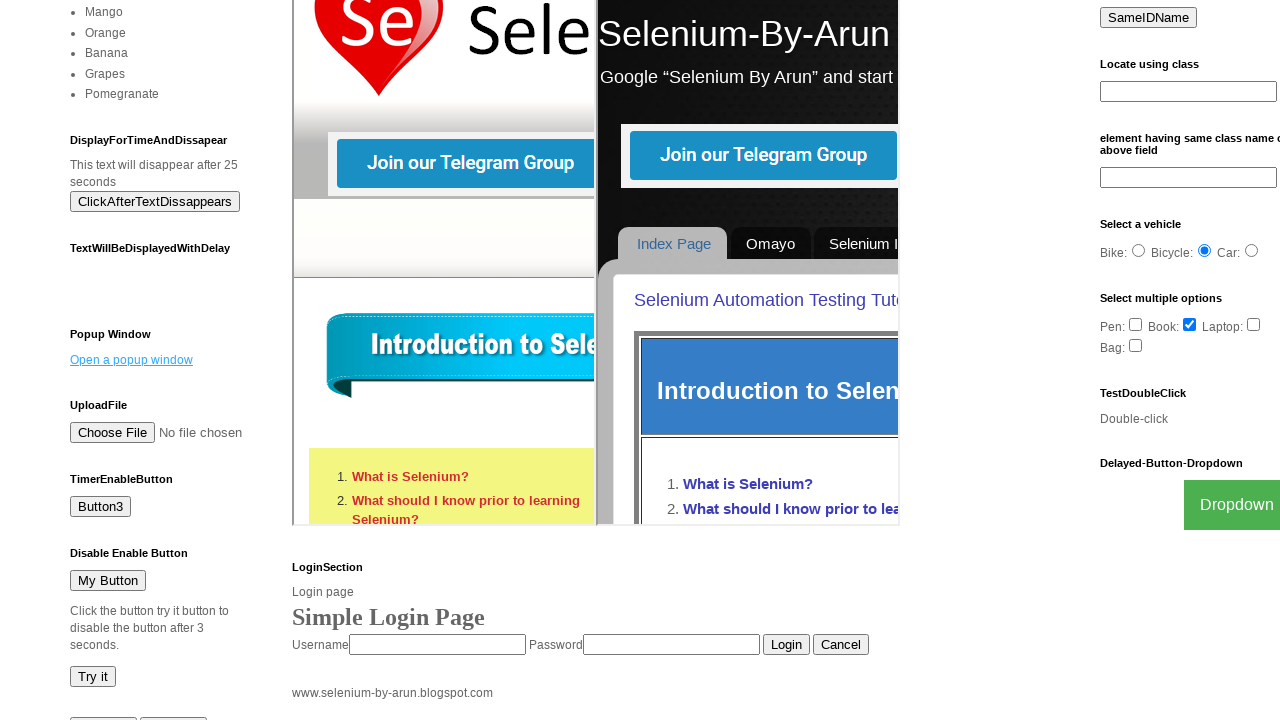

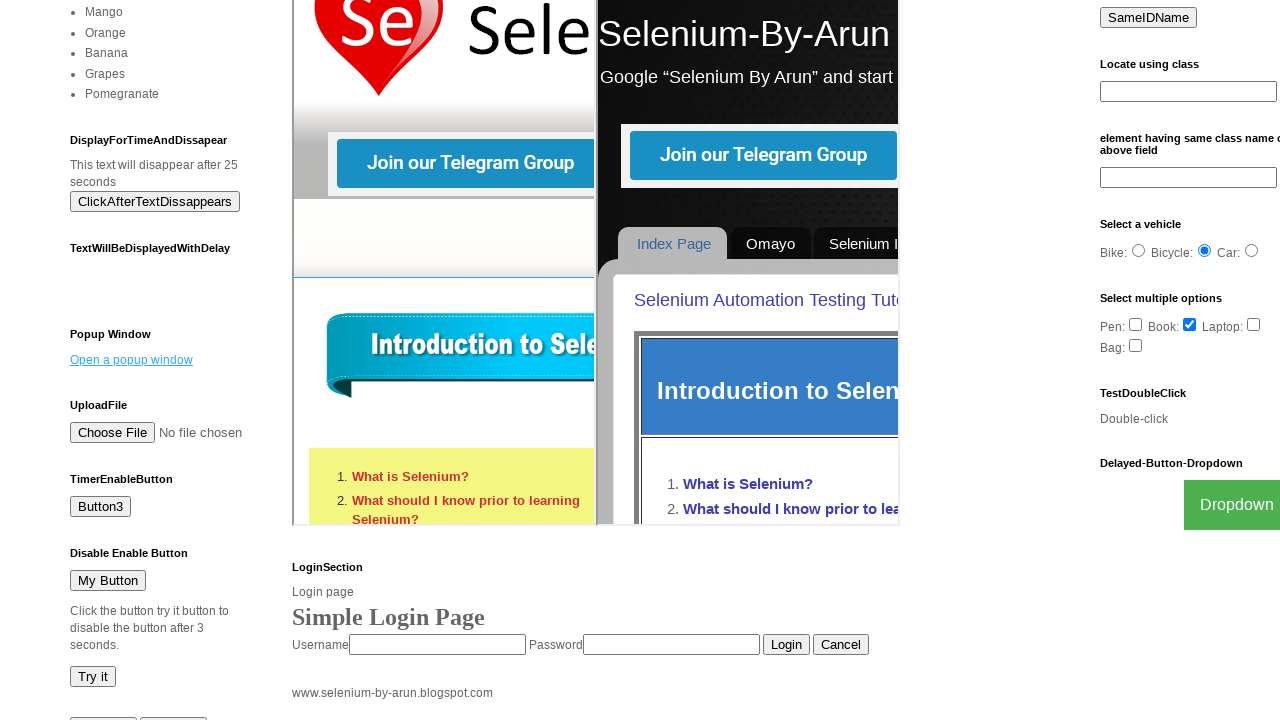